Reads two numbers from the page, calculates their sum, selects the result from a dropdown, and submits.

Starting URL: http://suninjuly.github.io/selects1.html

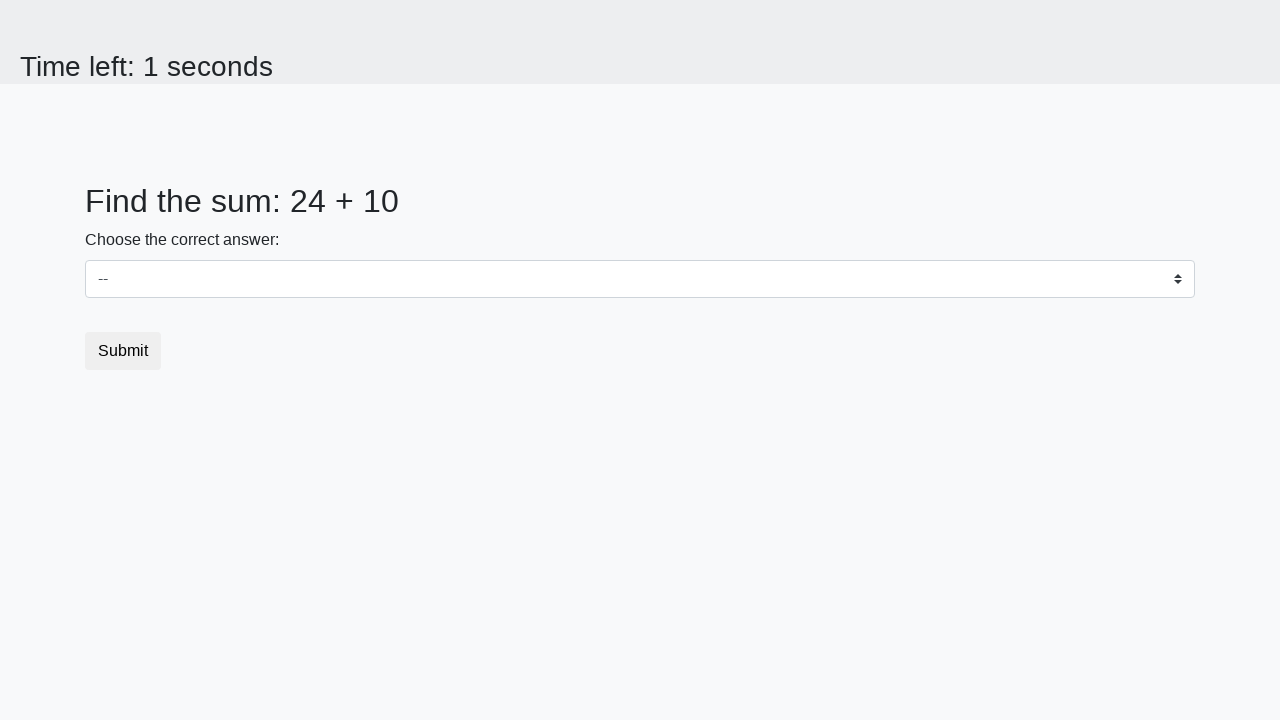

Retrieved first number from #num1 element
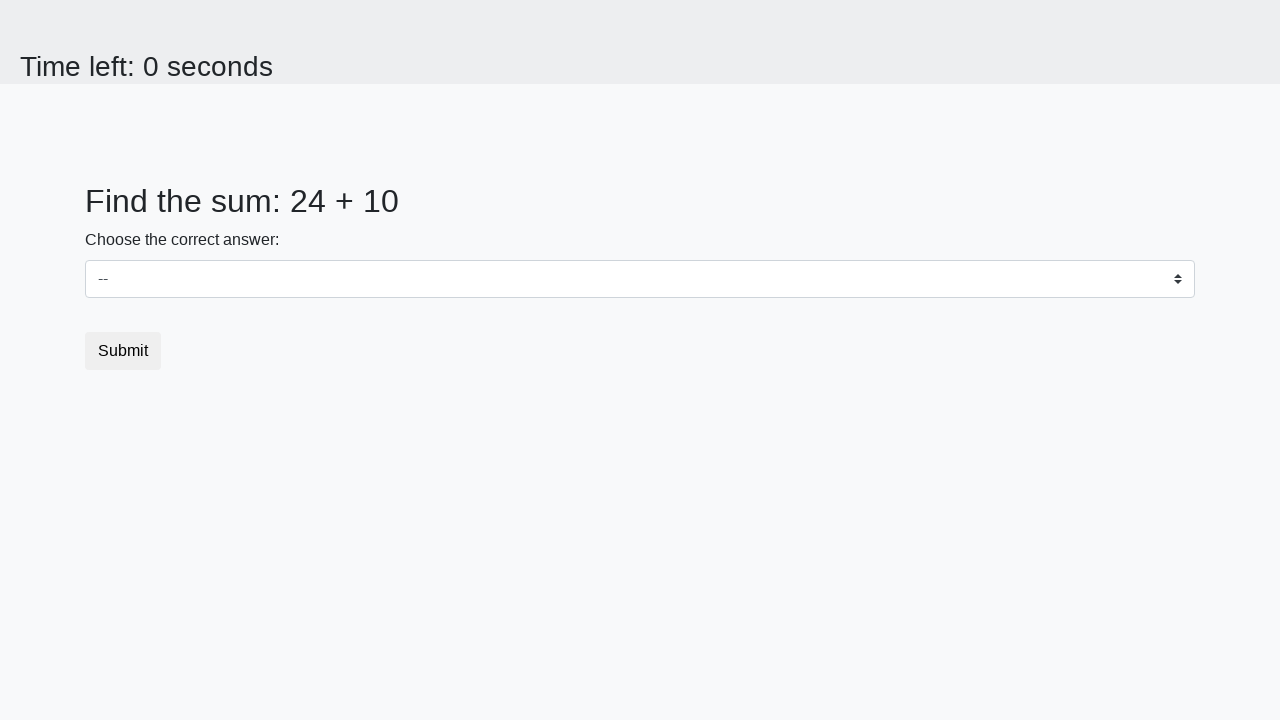

Retrieved second number from #num2 element
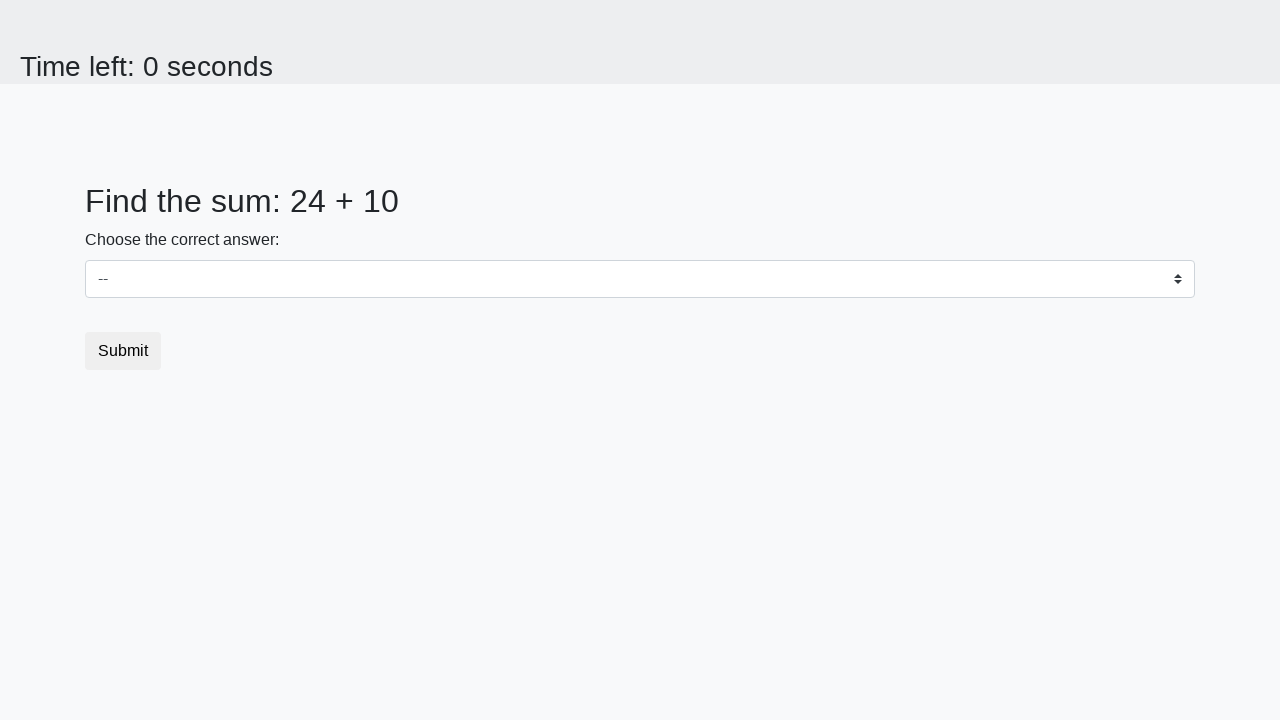

Calculated sum: 24 + 10 = 34
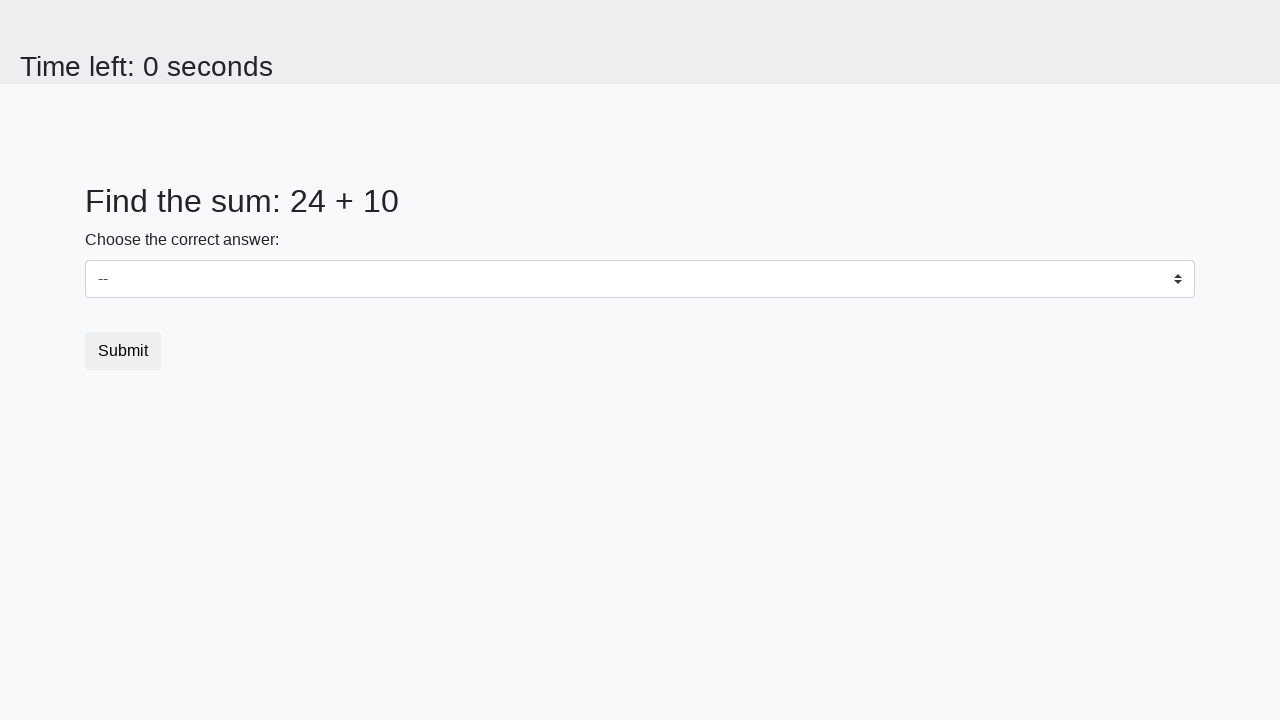

Selected result value '34' from dropdown on select
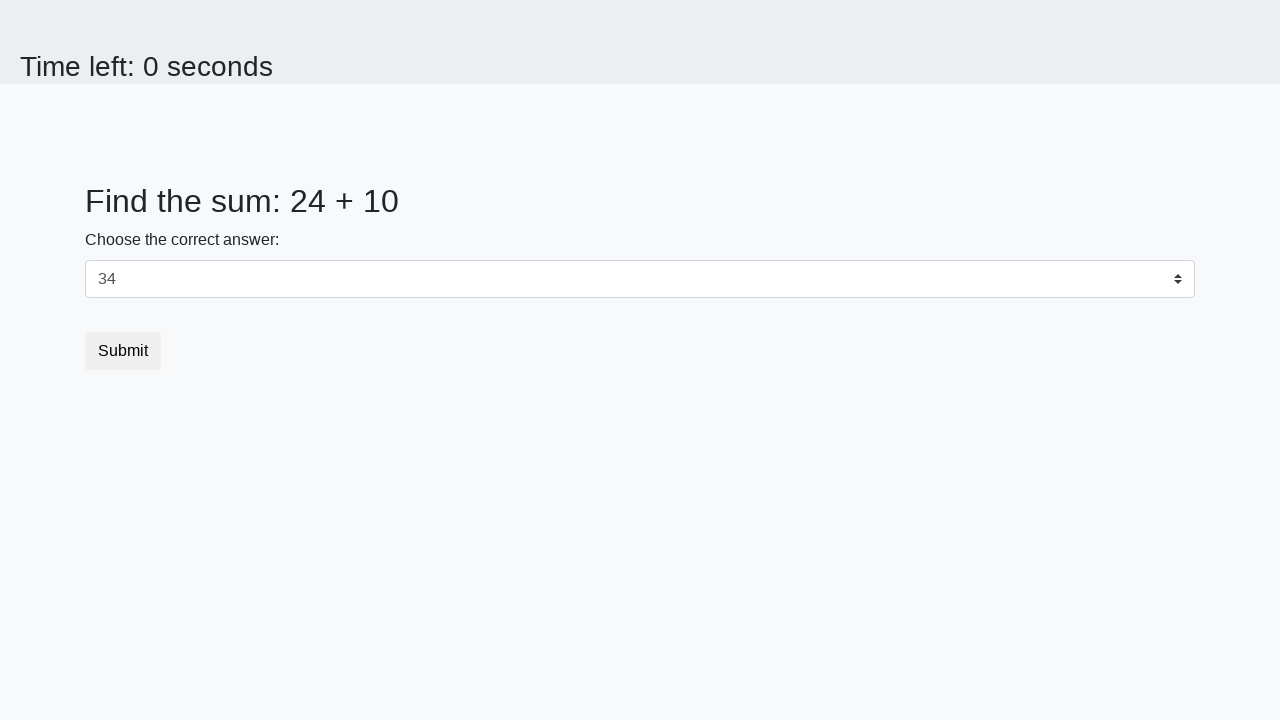

Clicked submit button at (123, 351) on button
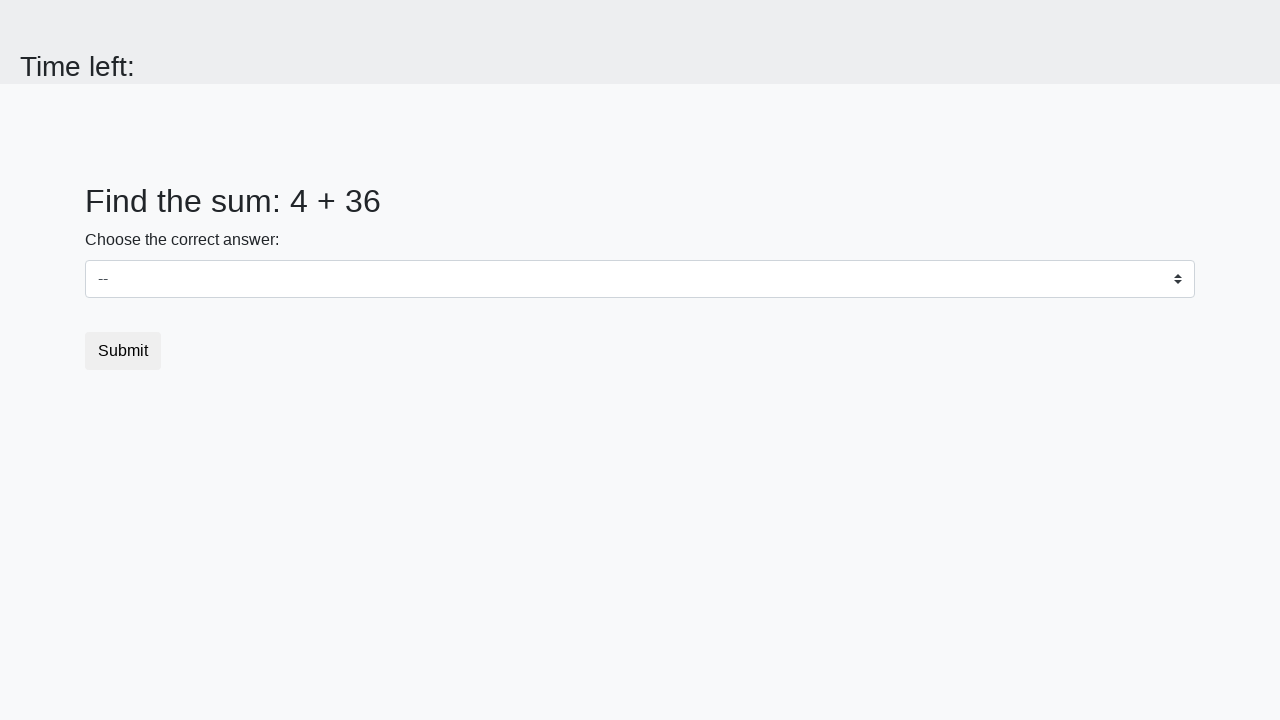

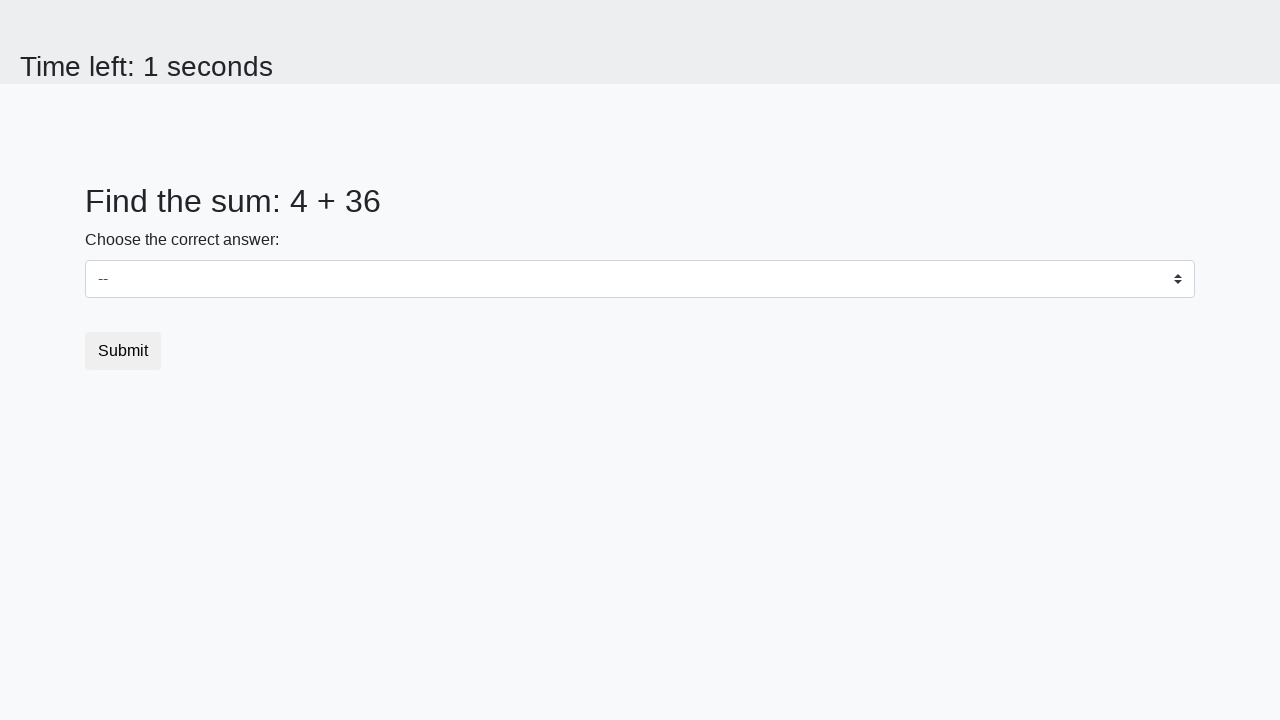